Tests a demo registration form by filling out first name, last name, email, and company fields, then clicking the confirm button to submit the form.

Starting URL: https://demo.actitime.com/login.do

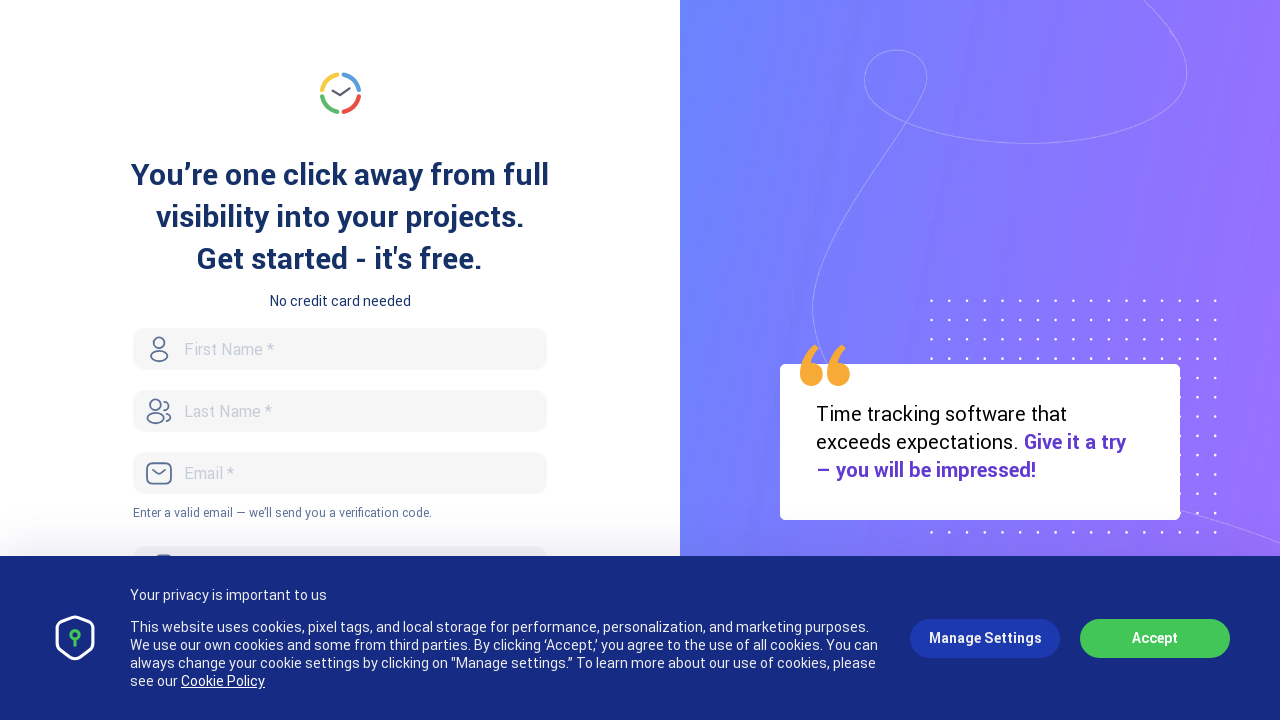

Waited for first name field to load
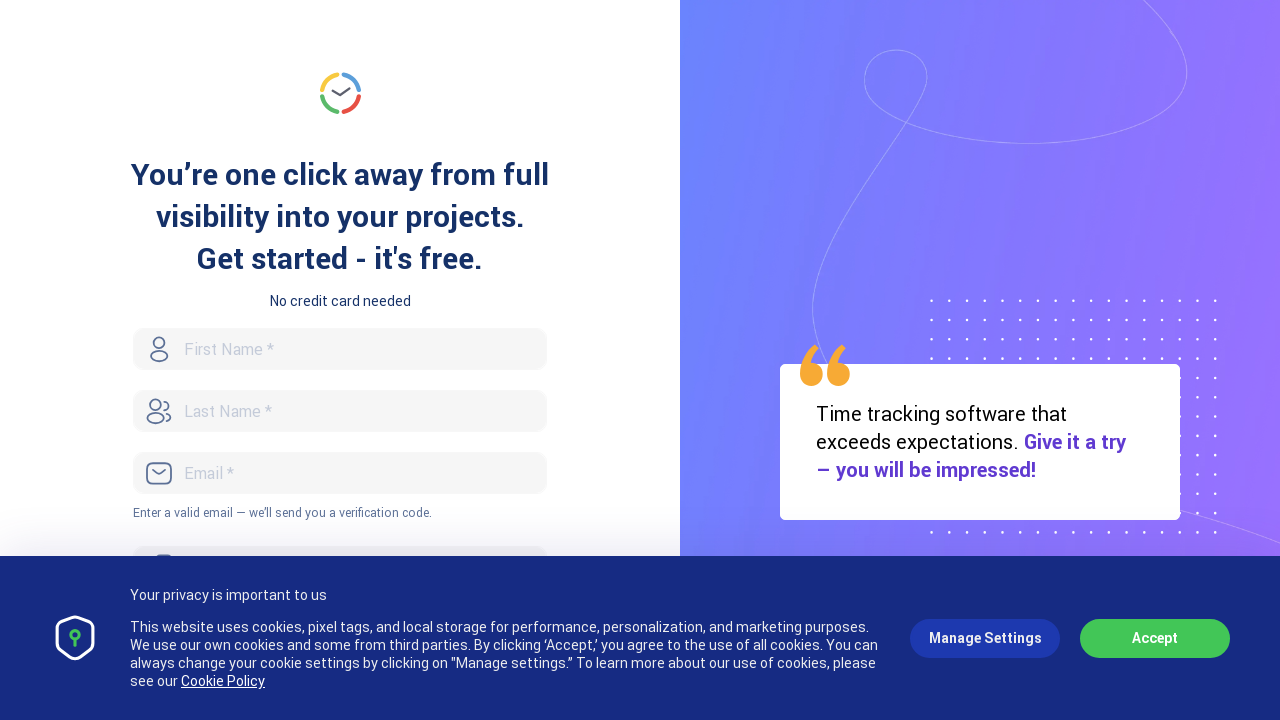

Filled first name field with 'Marcus' on input#FirstName
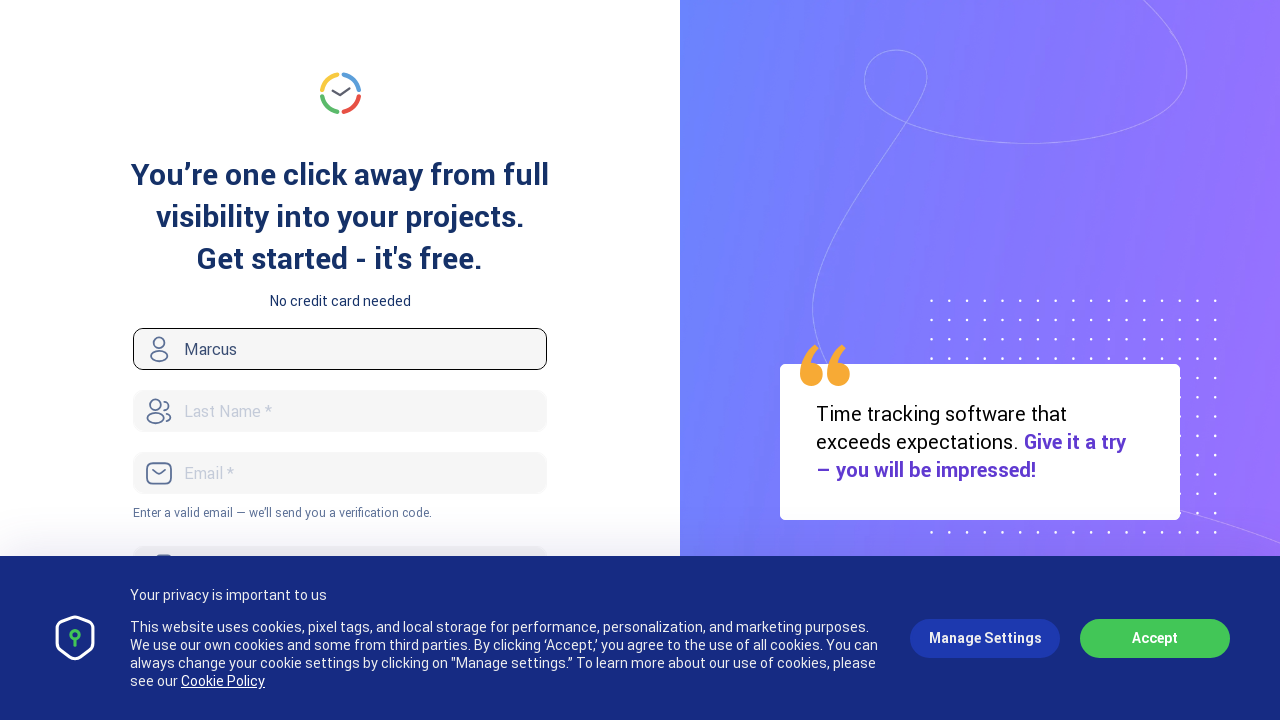

Filled last name field with 'Johnson' on input#LastName
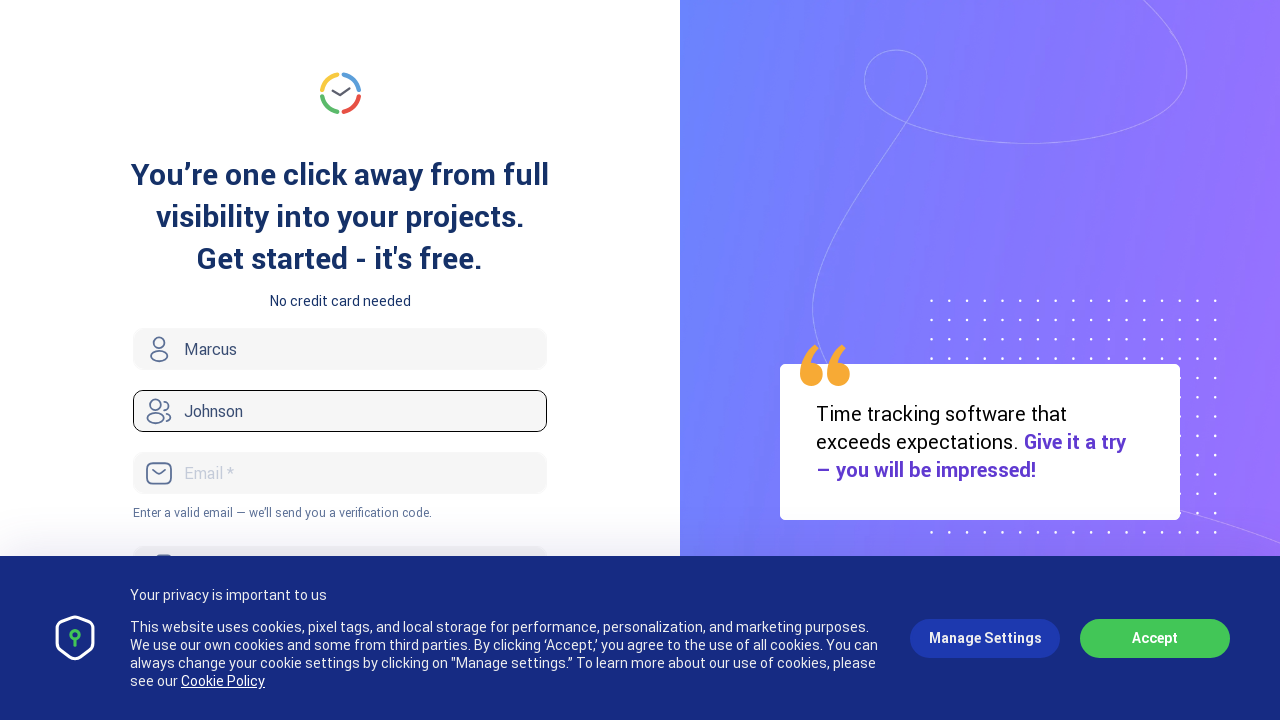

Filled email field with 'marcus.johnson47@example.com' on input#Email
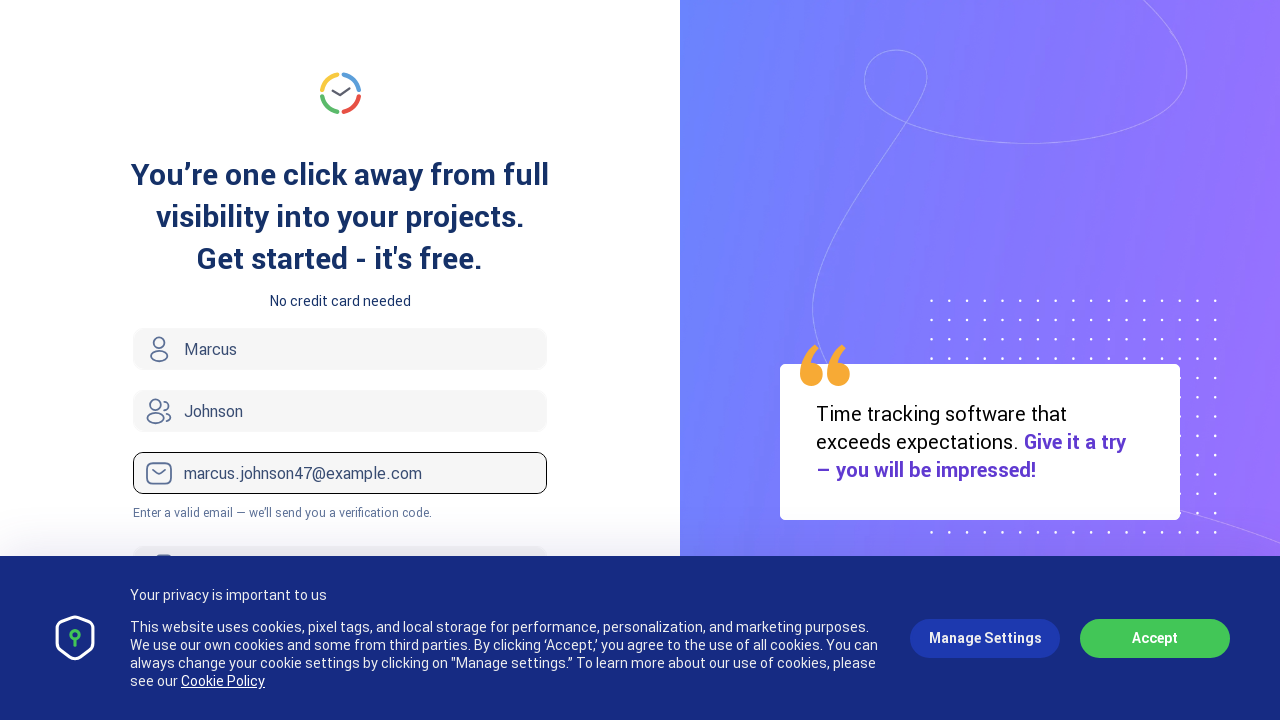

Filled company field with 'TechCorp Solutions' on input#Company
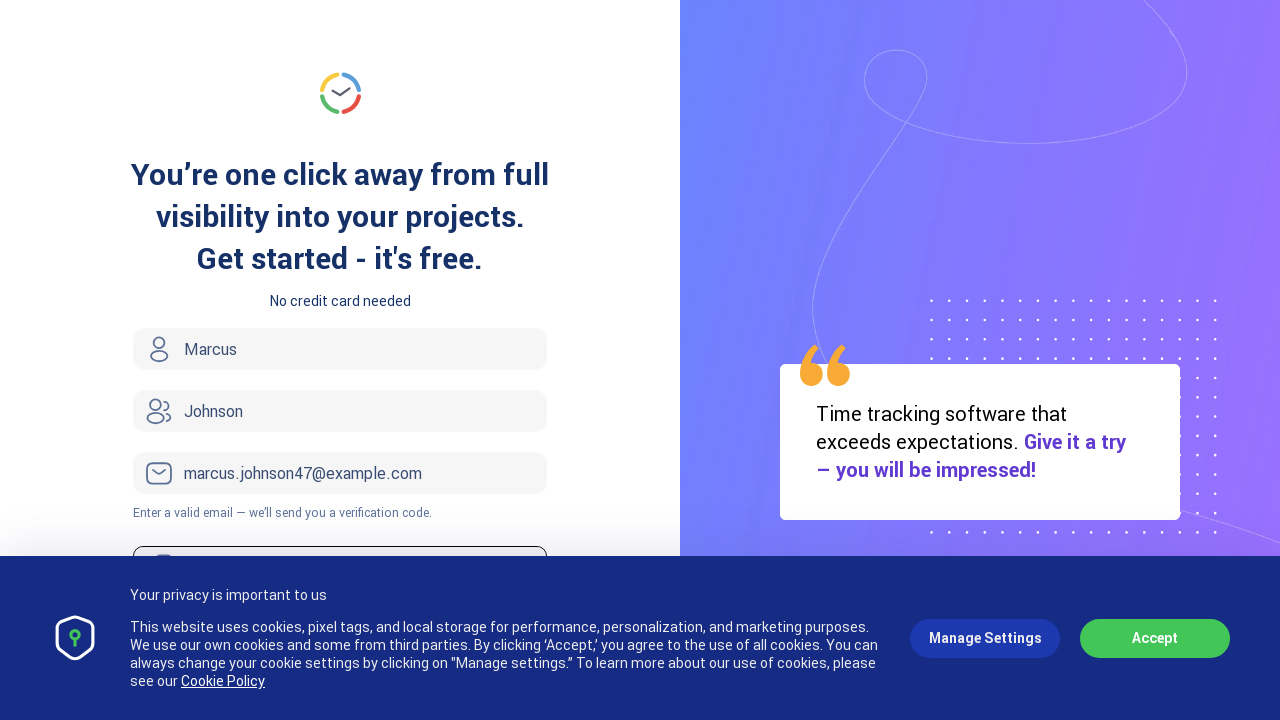

Clicked confirm button to submit registration form at (340, 360) on a#confirm-button
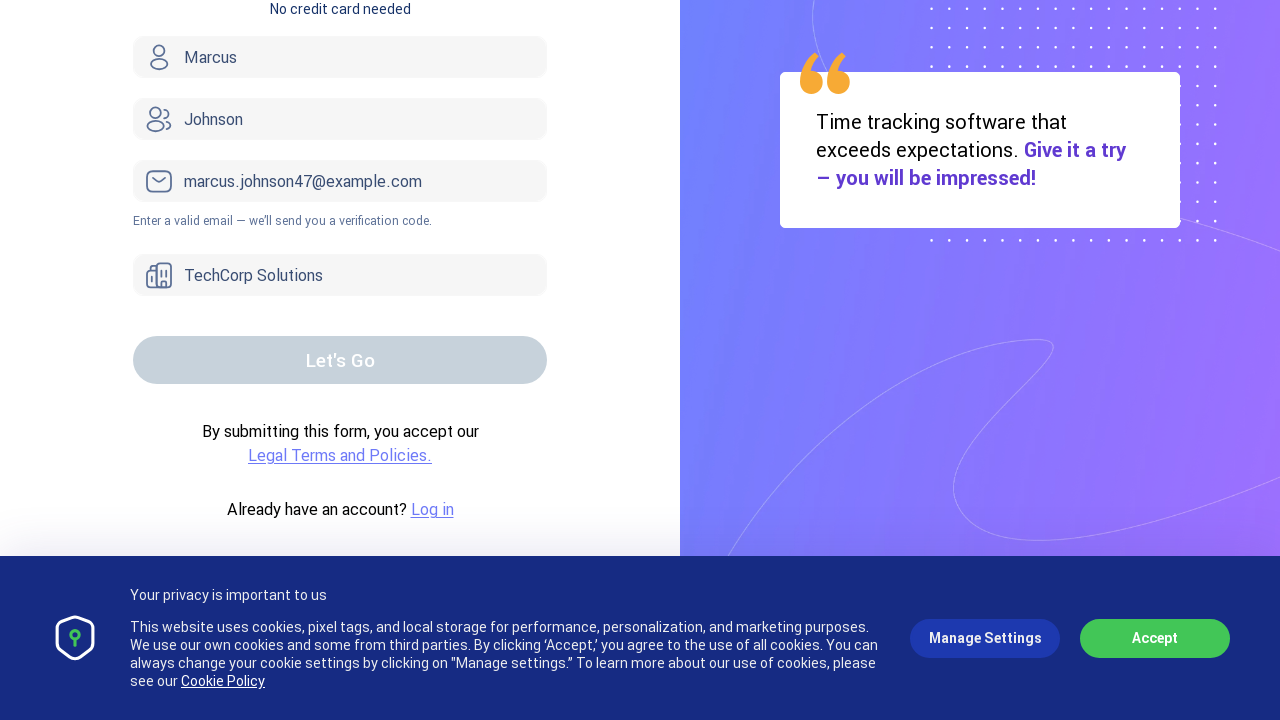

Waited 3 seconds for form submission to process
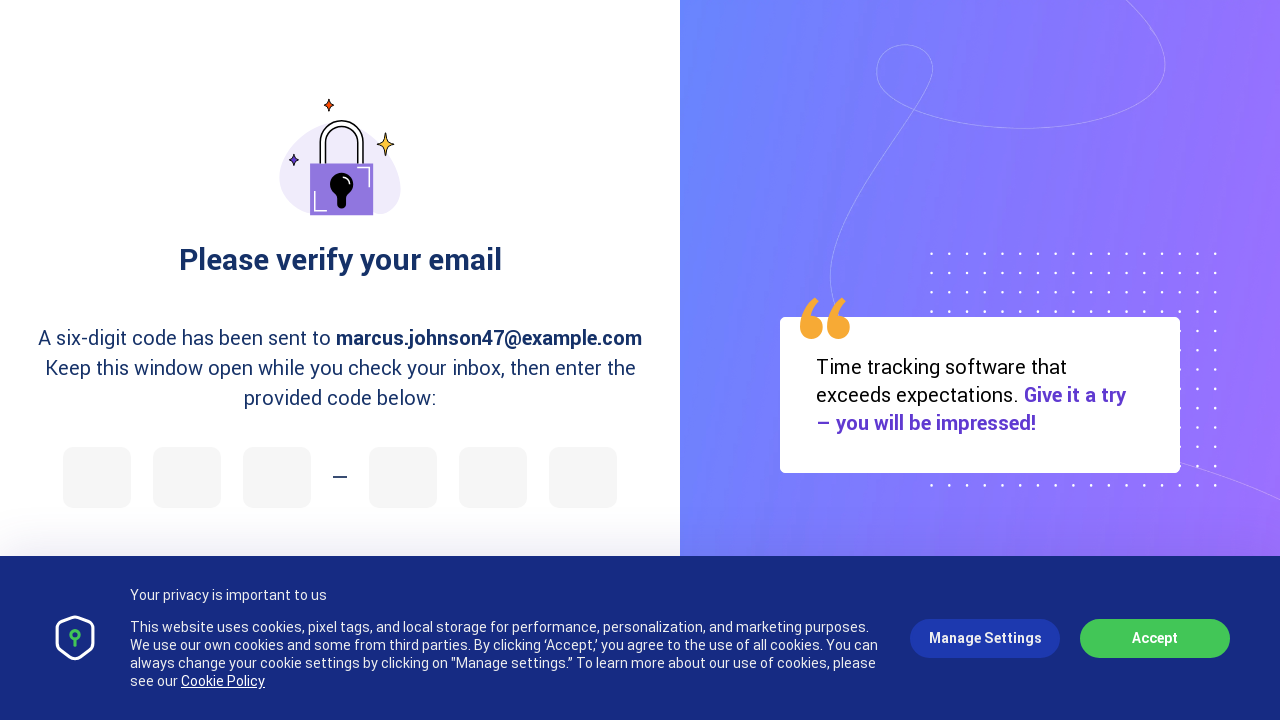

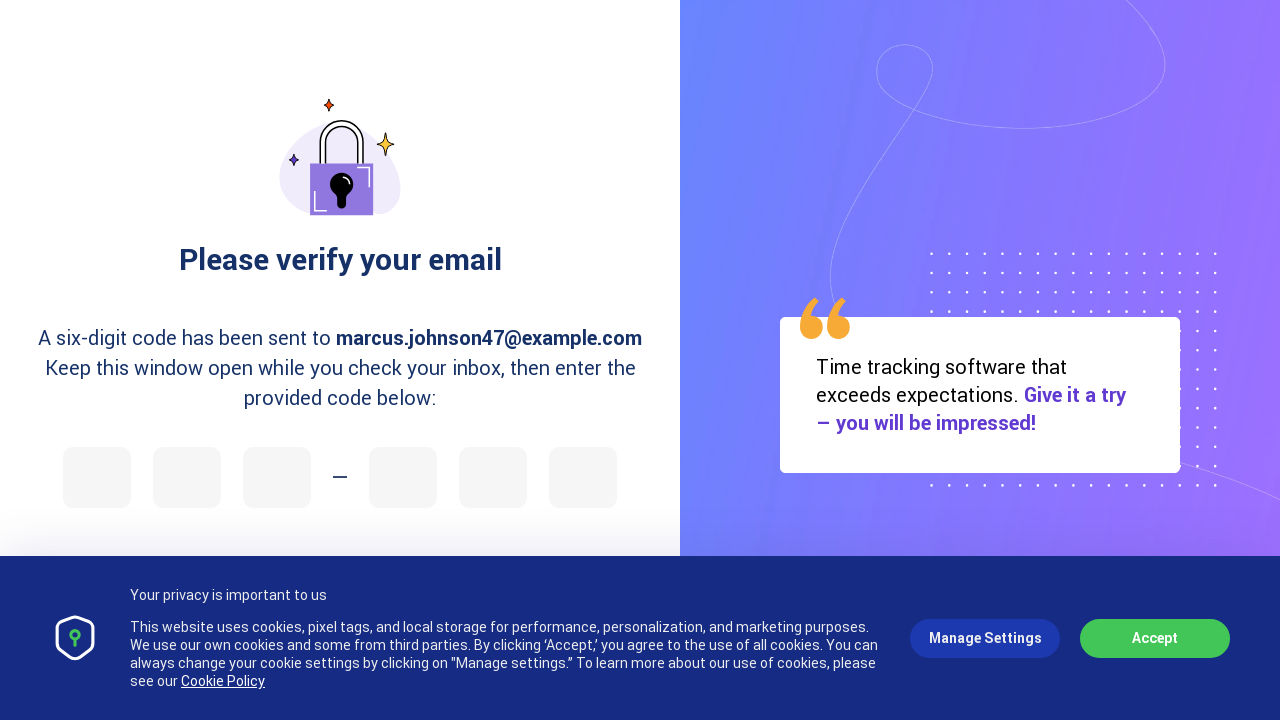